Tests signup form validation by filling out the form with a password less than 6 characters and verifying the error message is displayed

Starting URL: https://freelance-learn-automation.vercel.app/signup

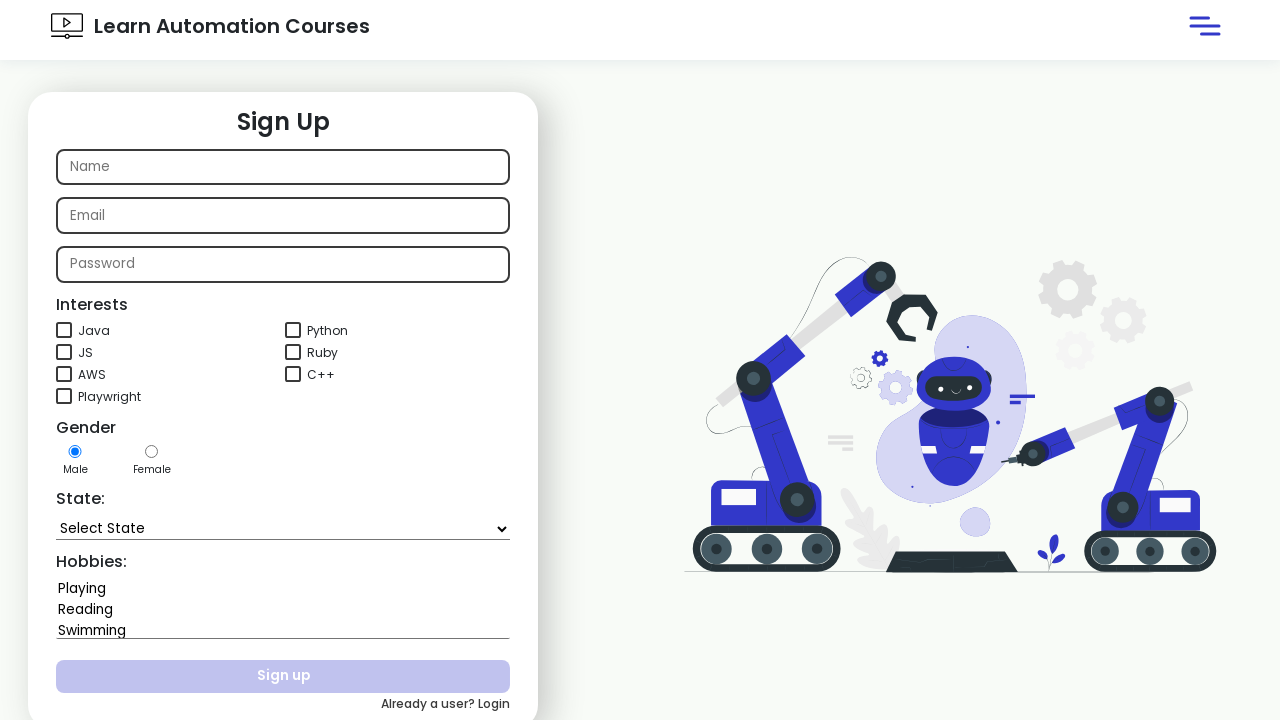

Filled name field with 'Rashmi' on internal:attr=[placeholder="Name"i]
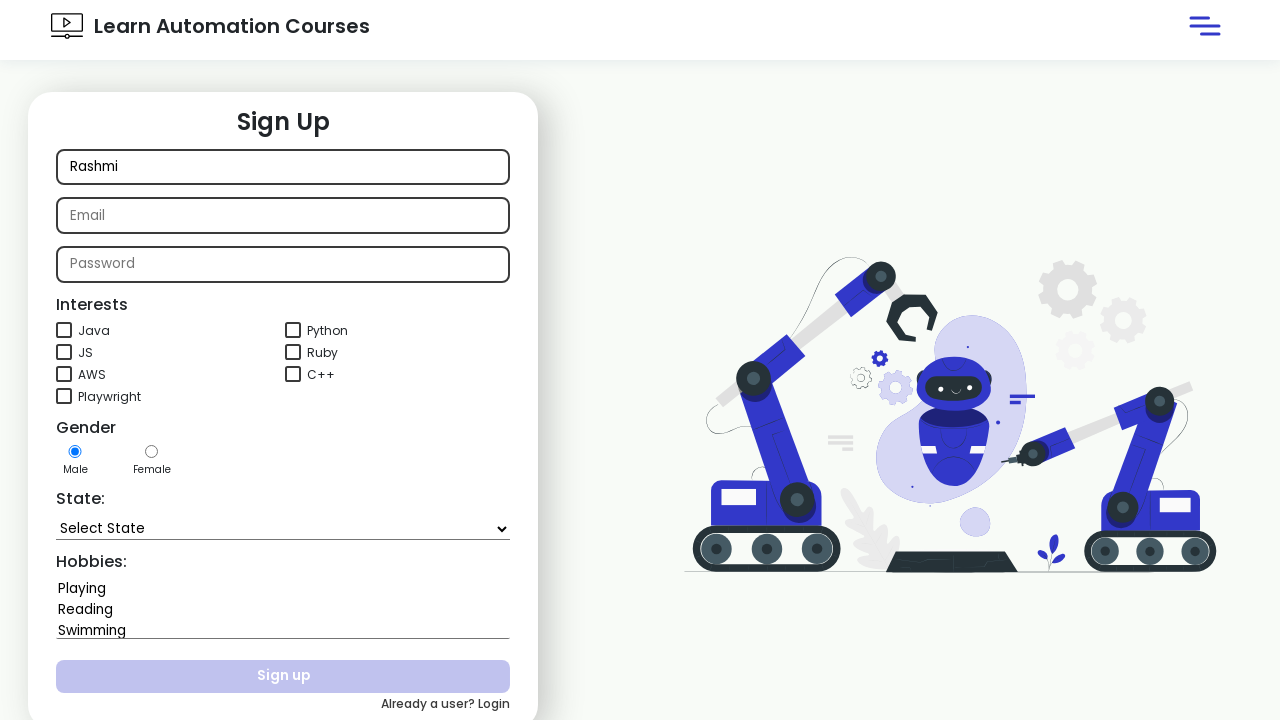

Filled email field with 'rashmi.shah@corge.com' on internal:attr=[placeholder="Email"i]
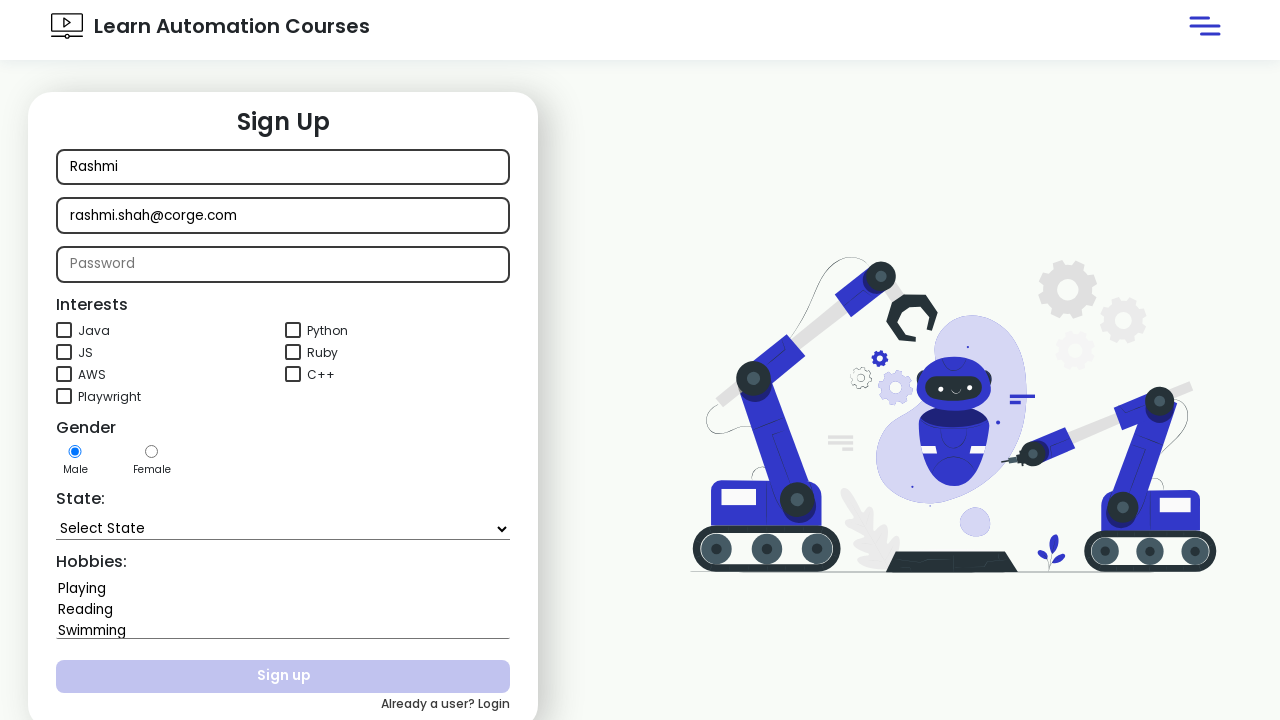

Filled password field with '12345' (less than 6 characters) on internal:attr=[placeholder="Password"i]
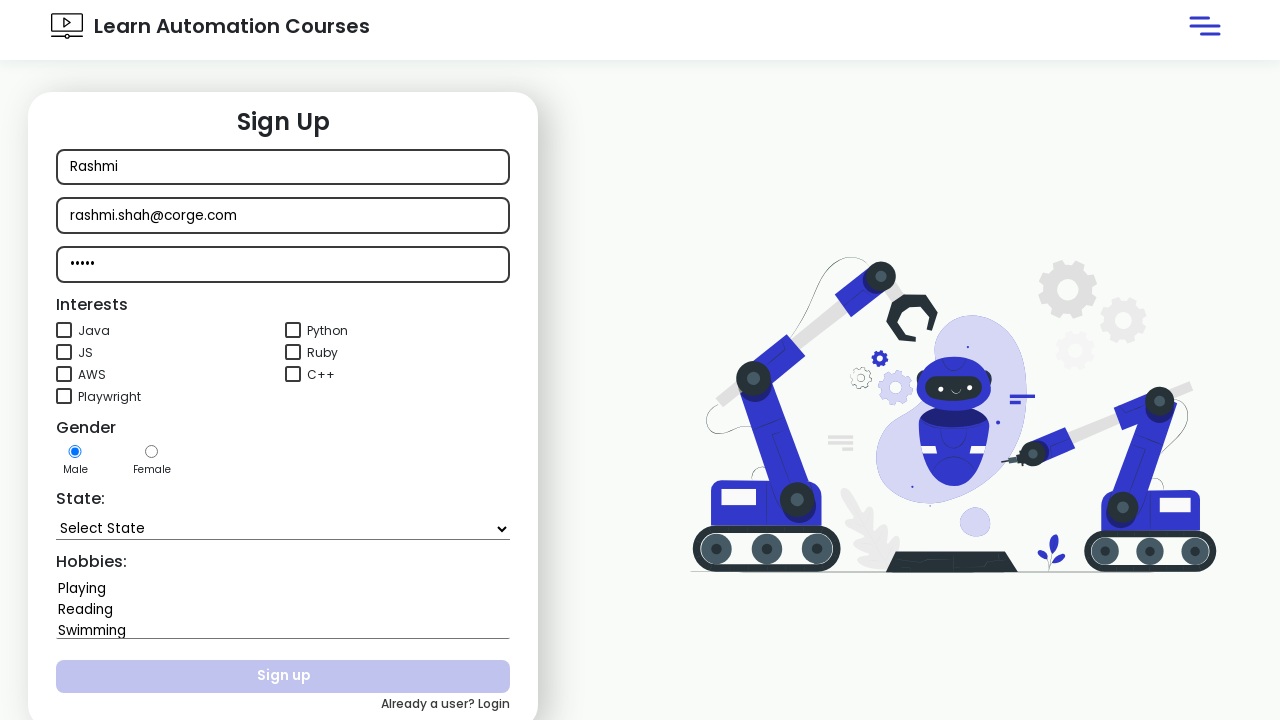

Checked the second checkbox at (293, 330) on (//input[contains(@type, 'checkbox')])[2]
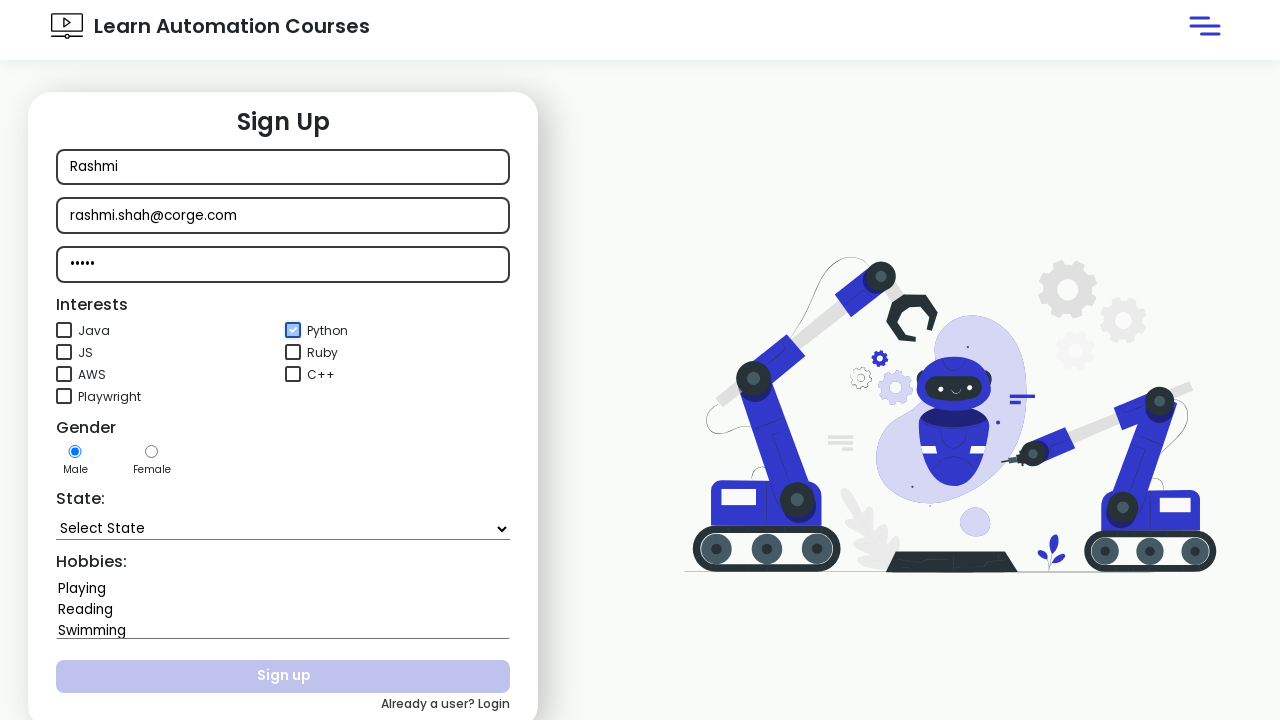

Selected female gender option at (152, 452) on #gender2
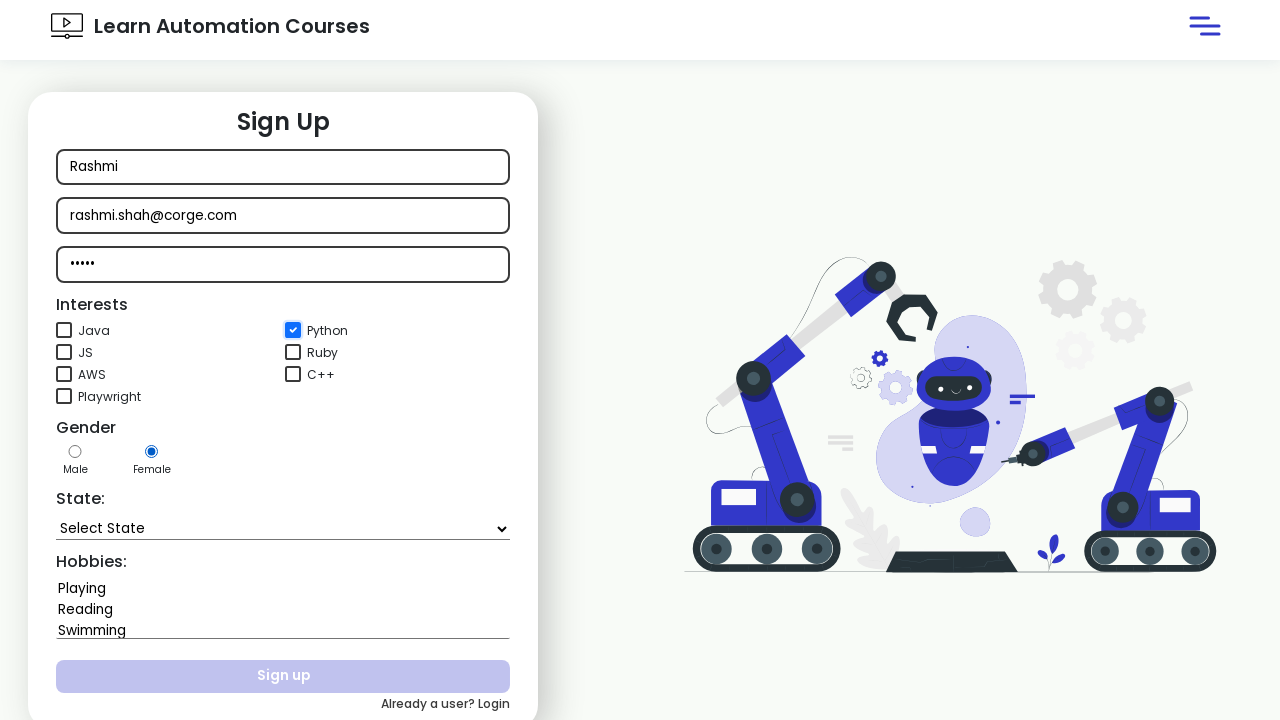

Selected 'Arunachal Pradesh' from state dropdown on #state
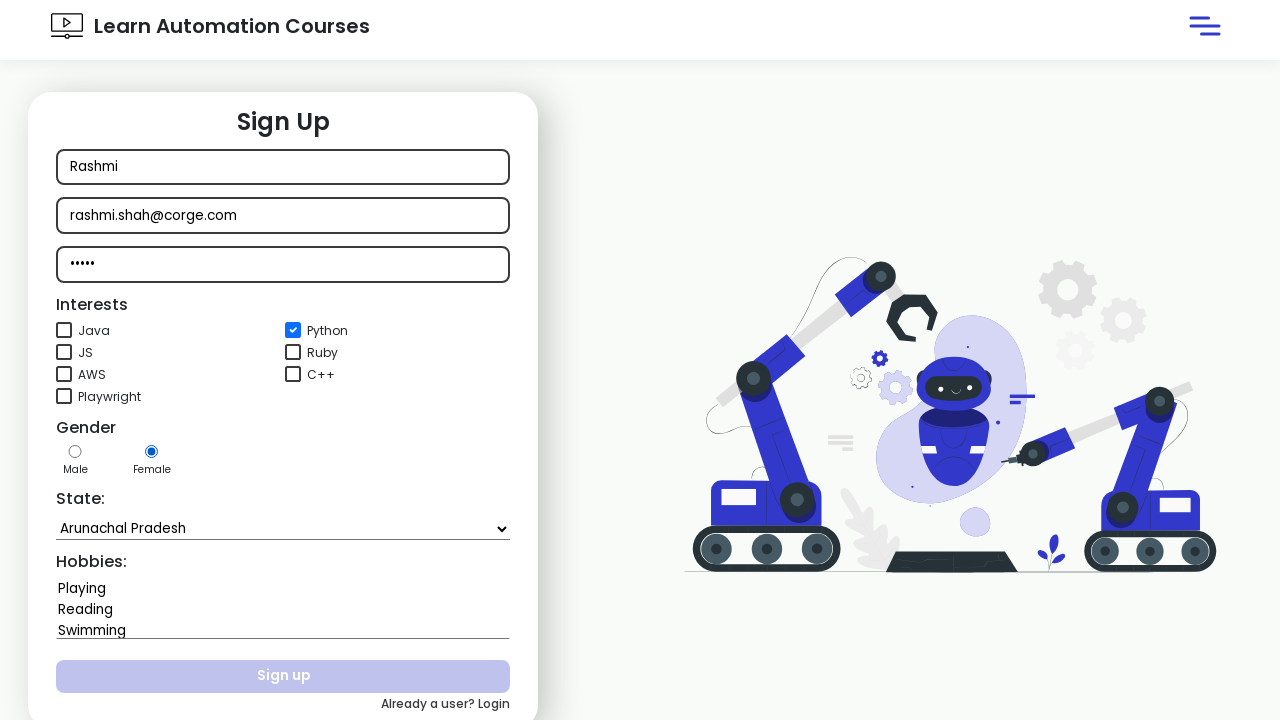

Selected 'Playing' and 'Swimming' from hobbies dropdown on #hobbies
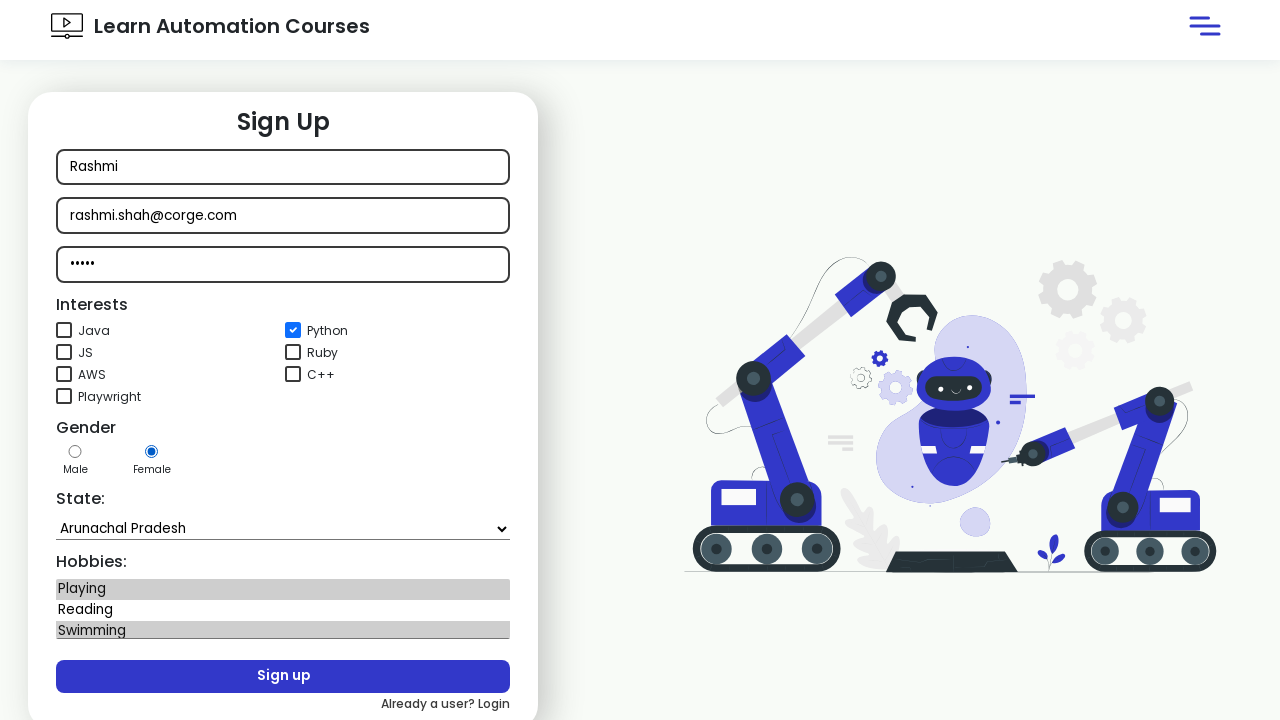

Clicked submit button to submit signup form at (283, 677) on xpath=//button[@type='submit']
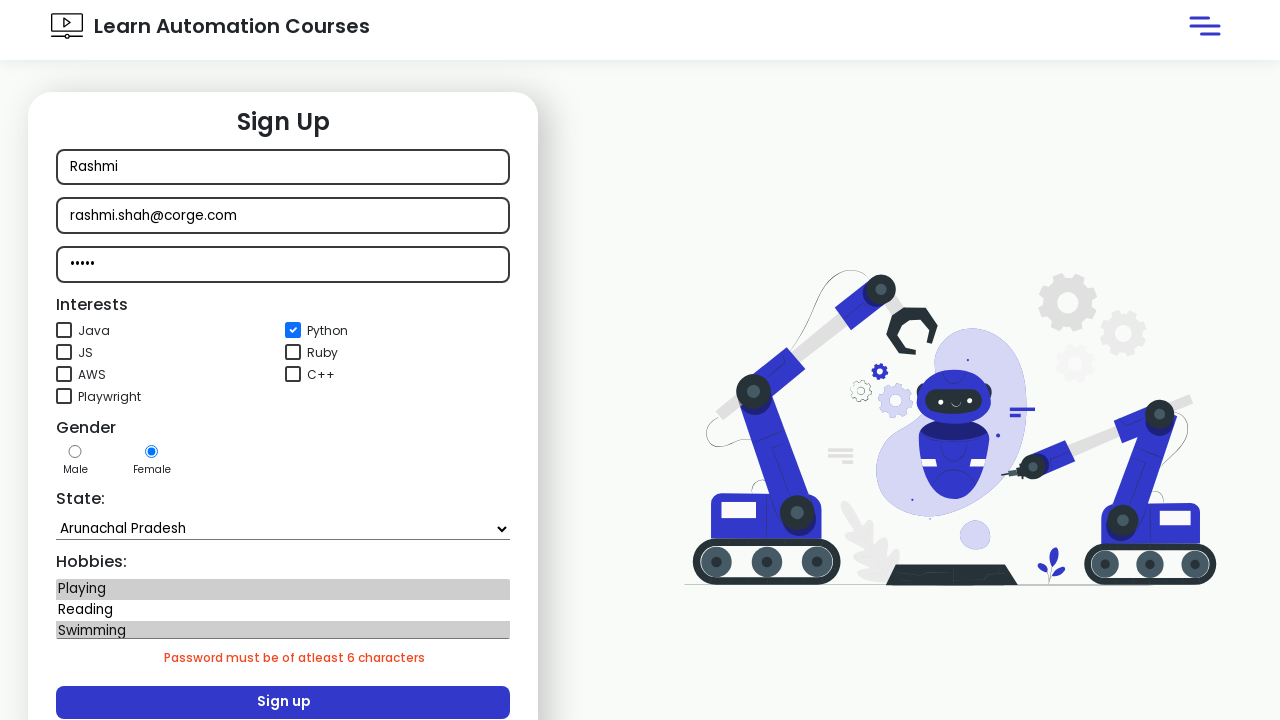

Password validation error message appeared - 'Password must be of atleast 6 characters'
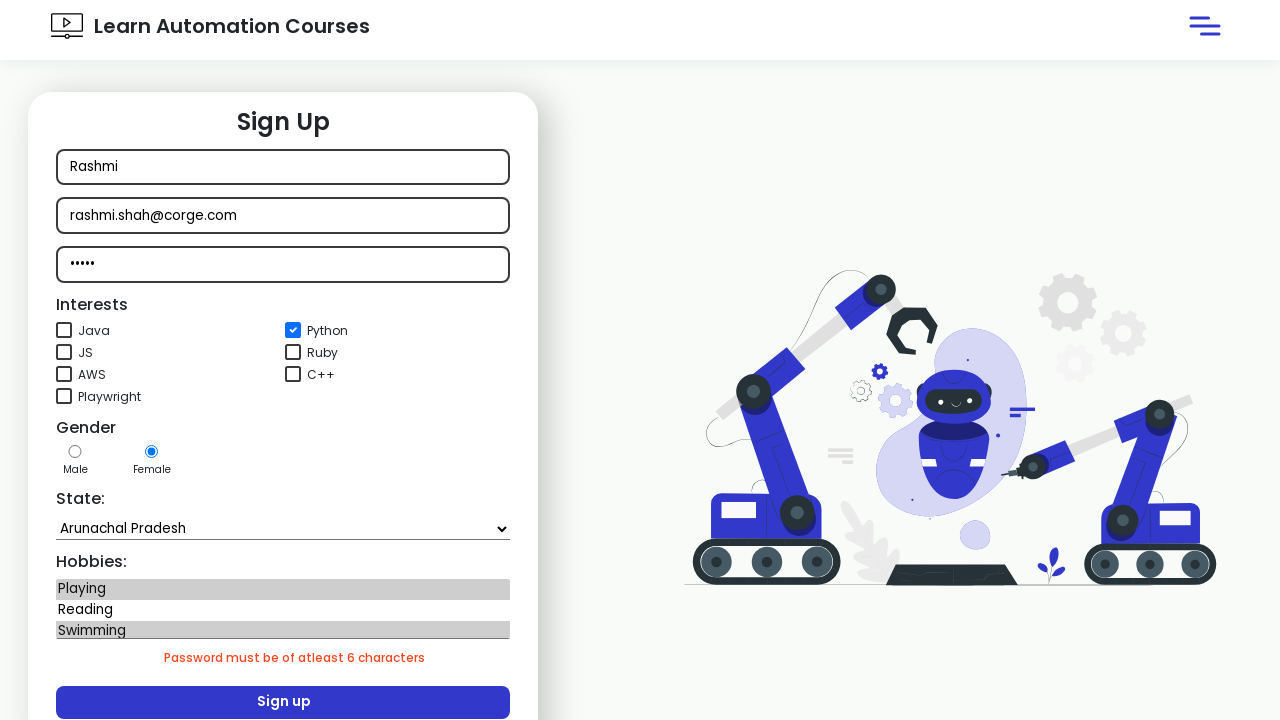

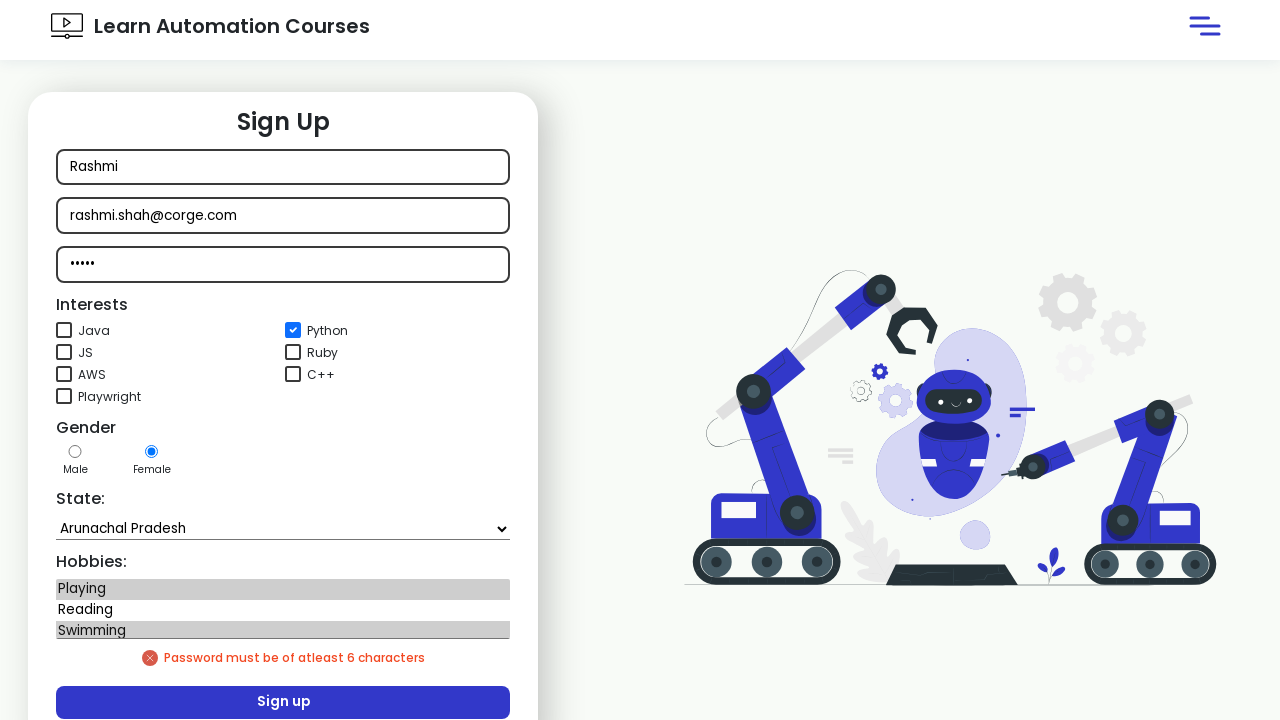